Navigates to MoneyControl website and refreshes the page

Starting URL: https://www.moneycontrol.com/

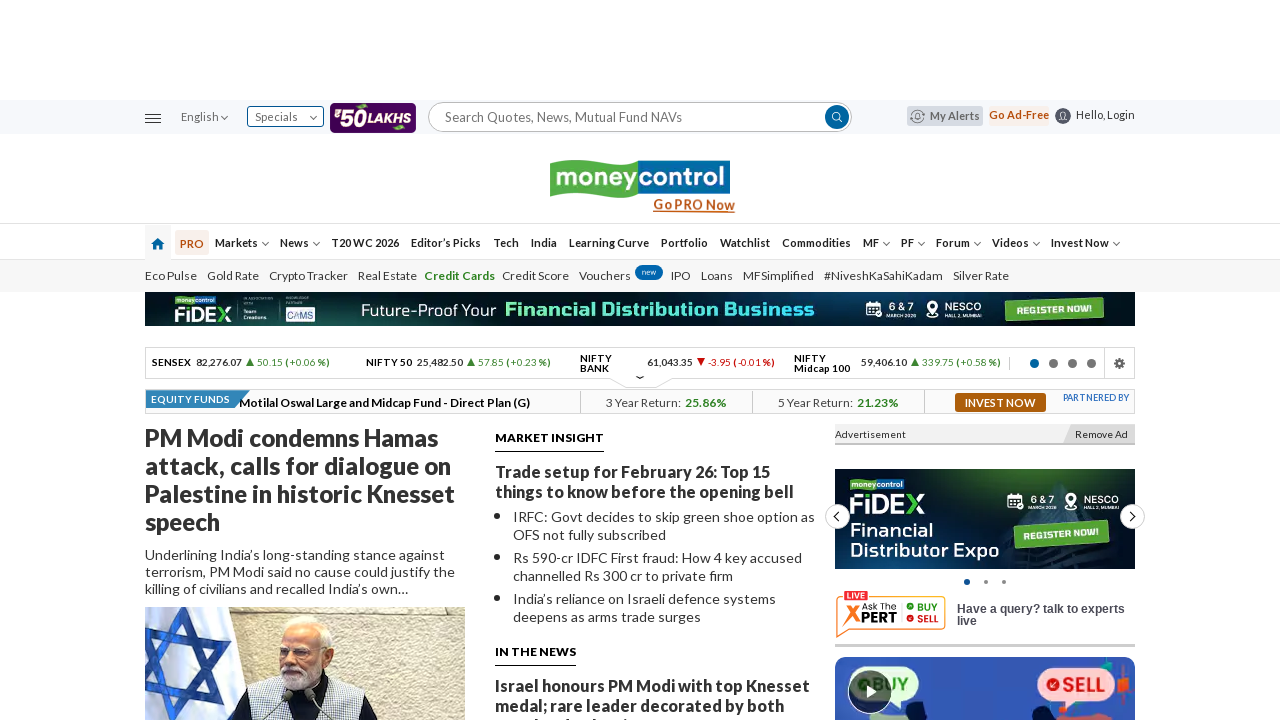

Navigated to MoneyControl website at https://www.moneycontrol.com/
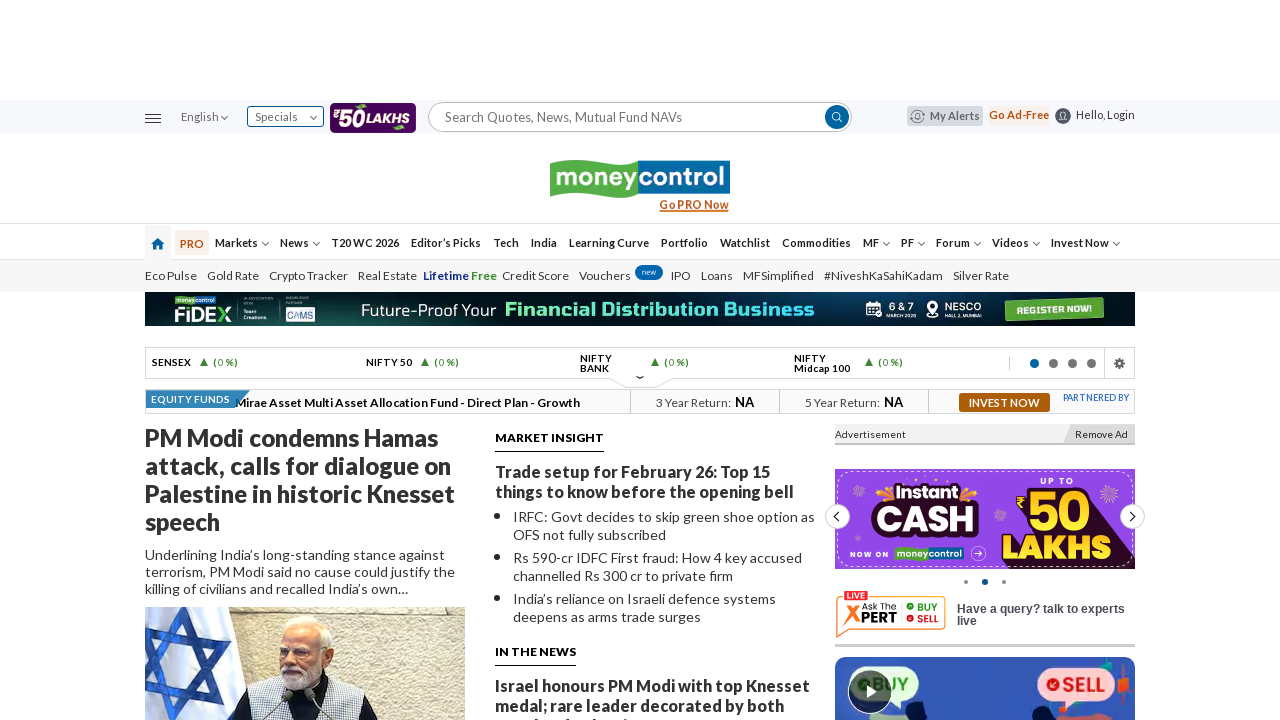

Page fully loaded
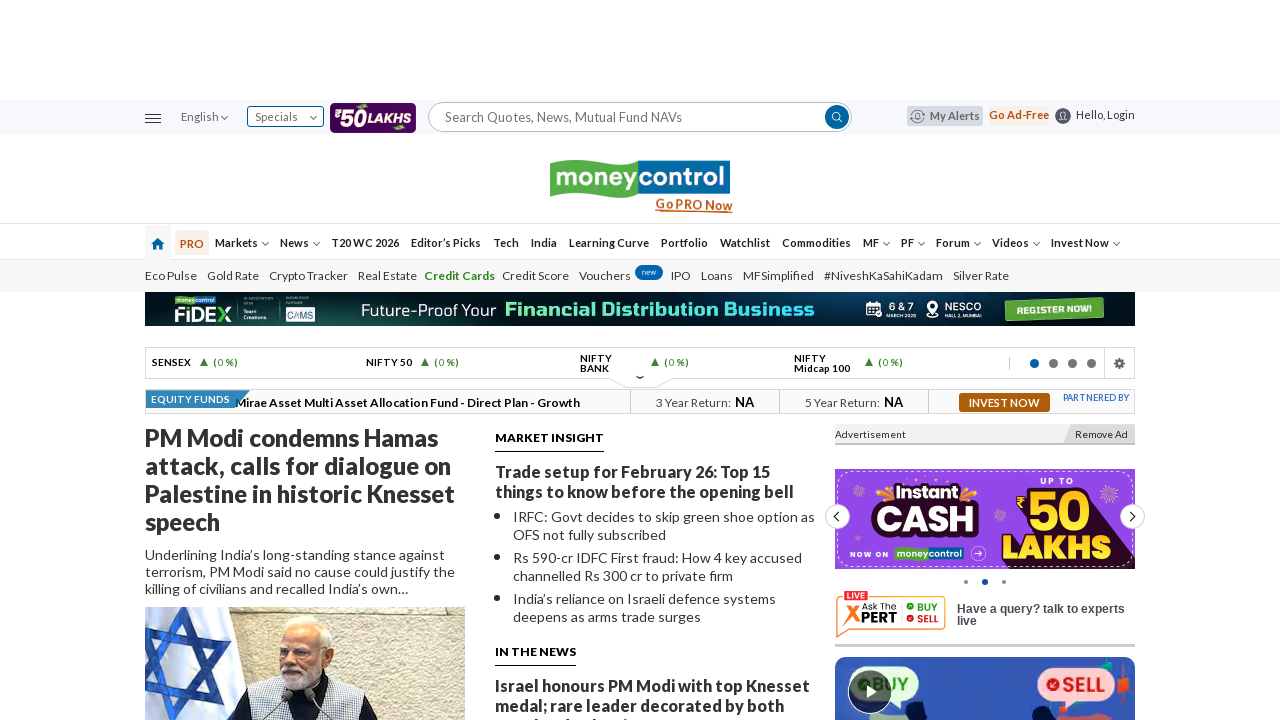

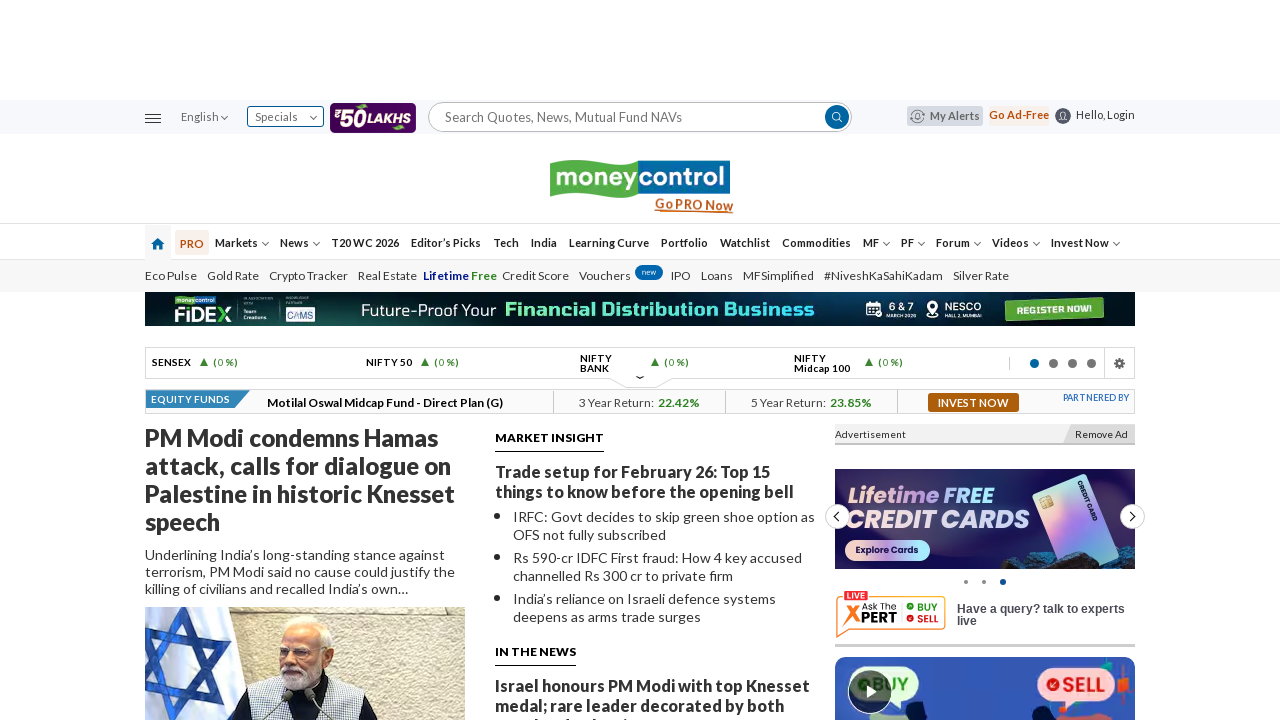